Tests customer creation by filling in first name, last name, and post code fields, submitting the form, and verifying the success alert message.

Starting URL: https://www.globalsqa.com/angularJs-protractor/BankingProject/#/manager/addCust

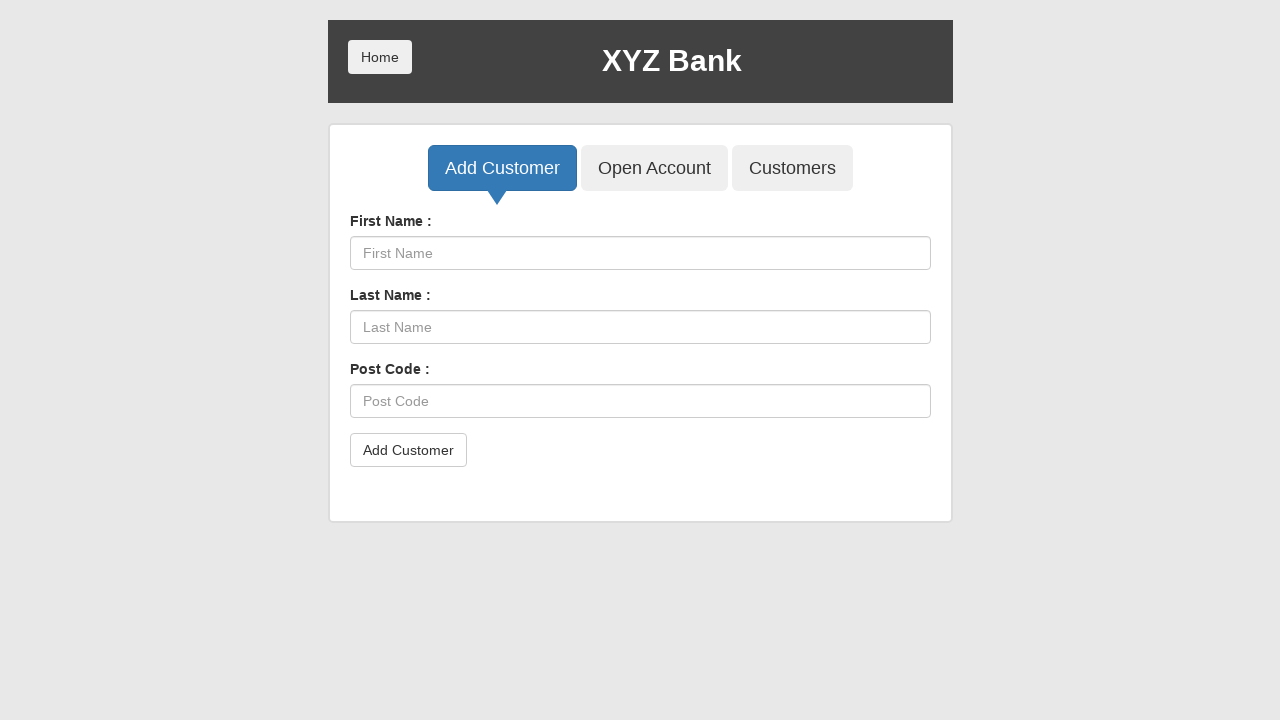

First name field loaded
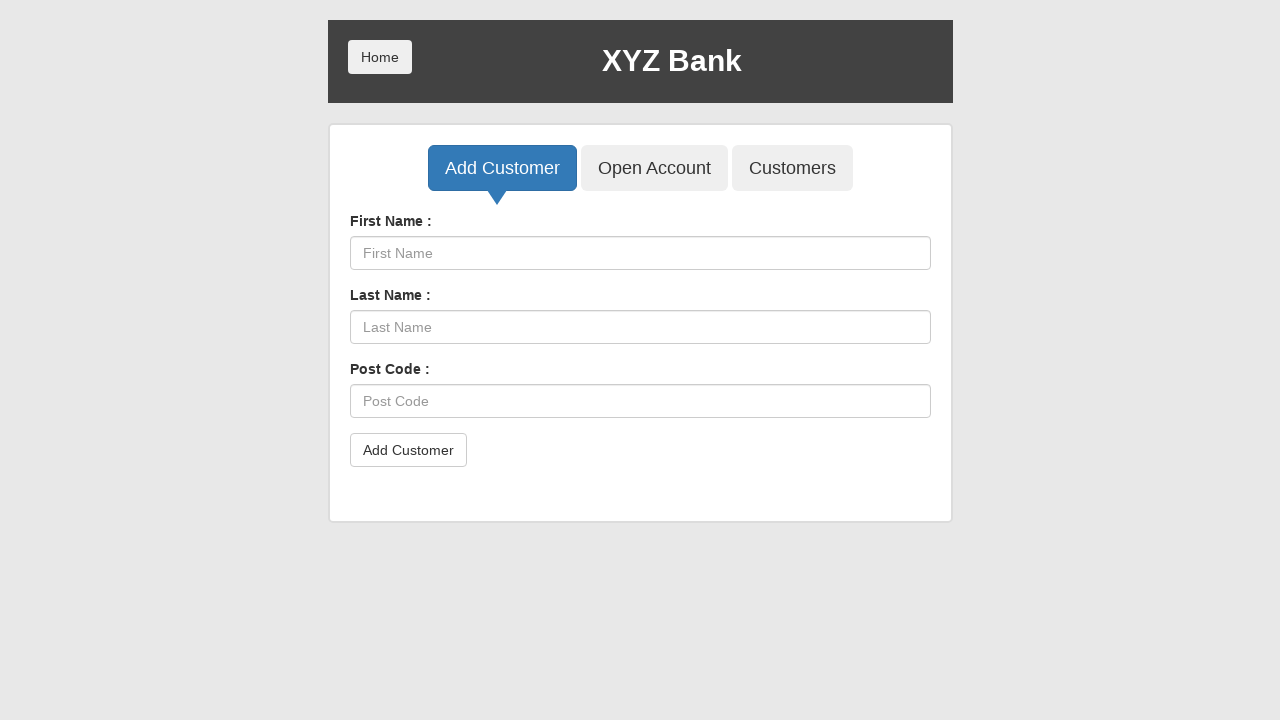

Filled first name field with 'TestUser' on input[ng-model="fName"]
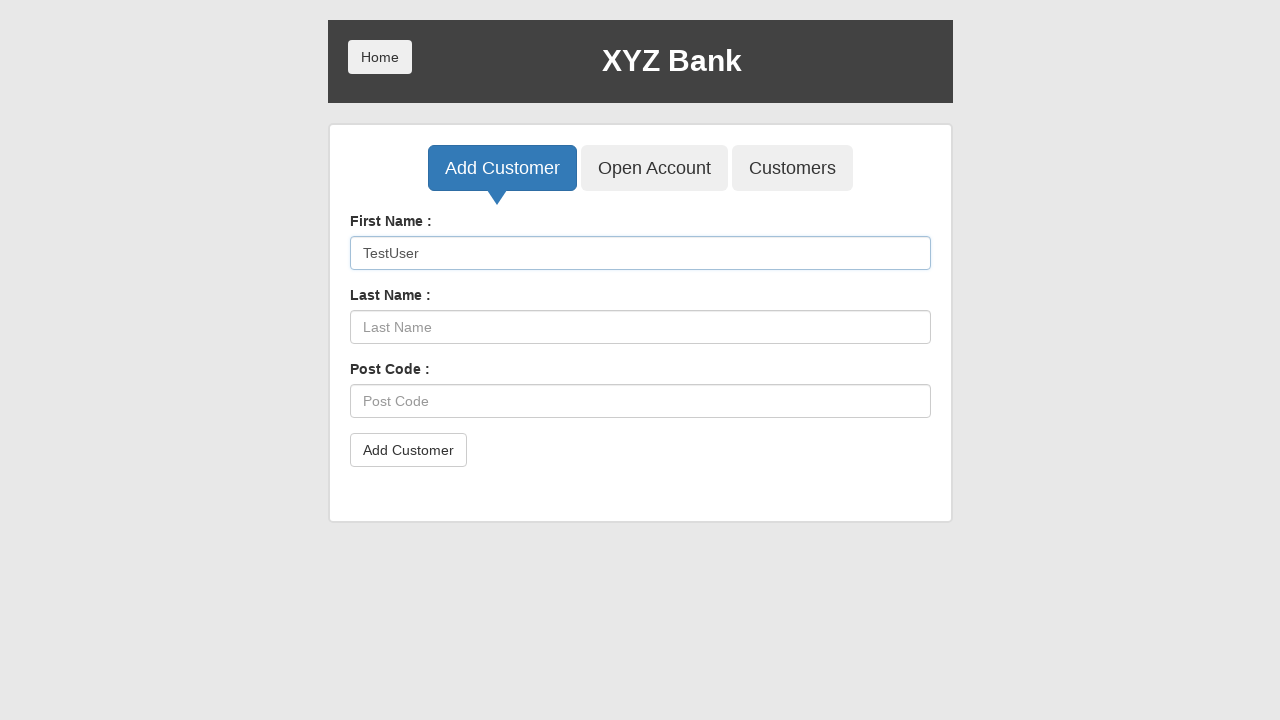

Filled last name field with 'TestLastName' on input[ng-model="lName"]
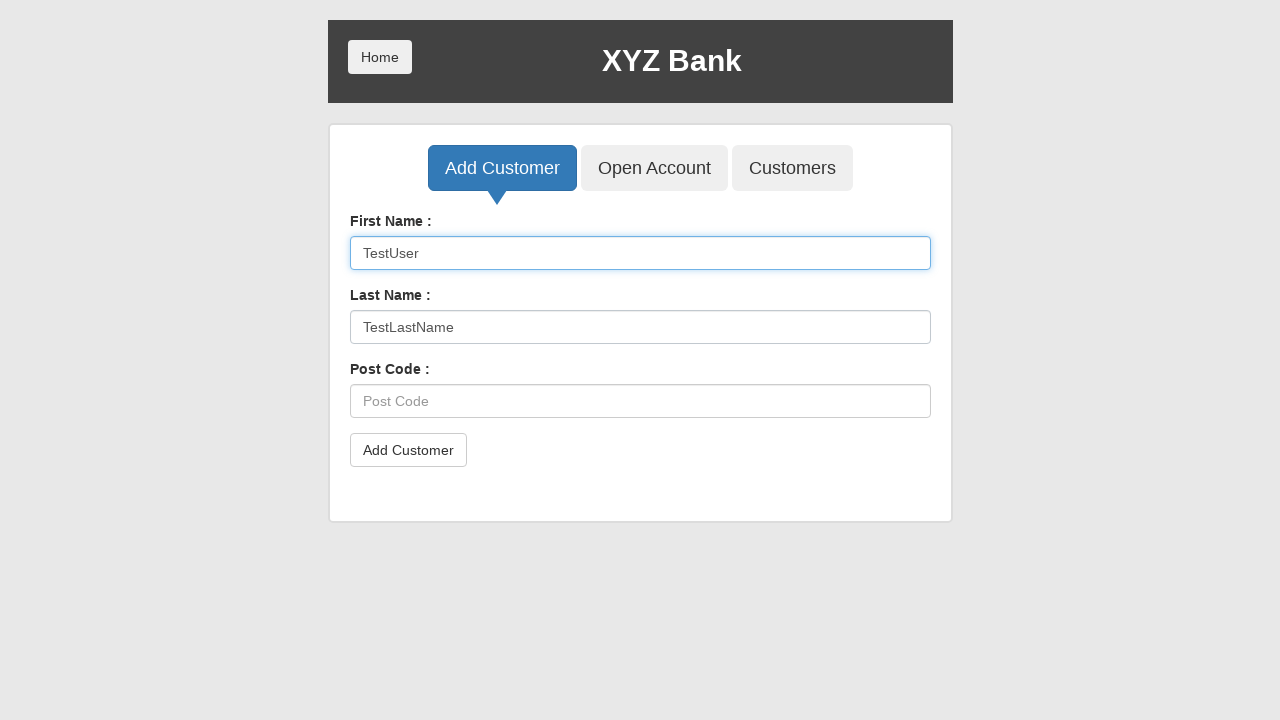

Filled post code field with '36000' on input[ng-model="postCd"]
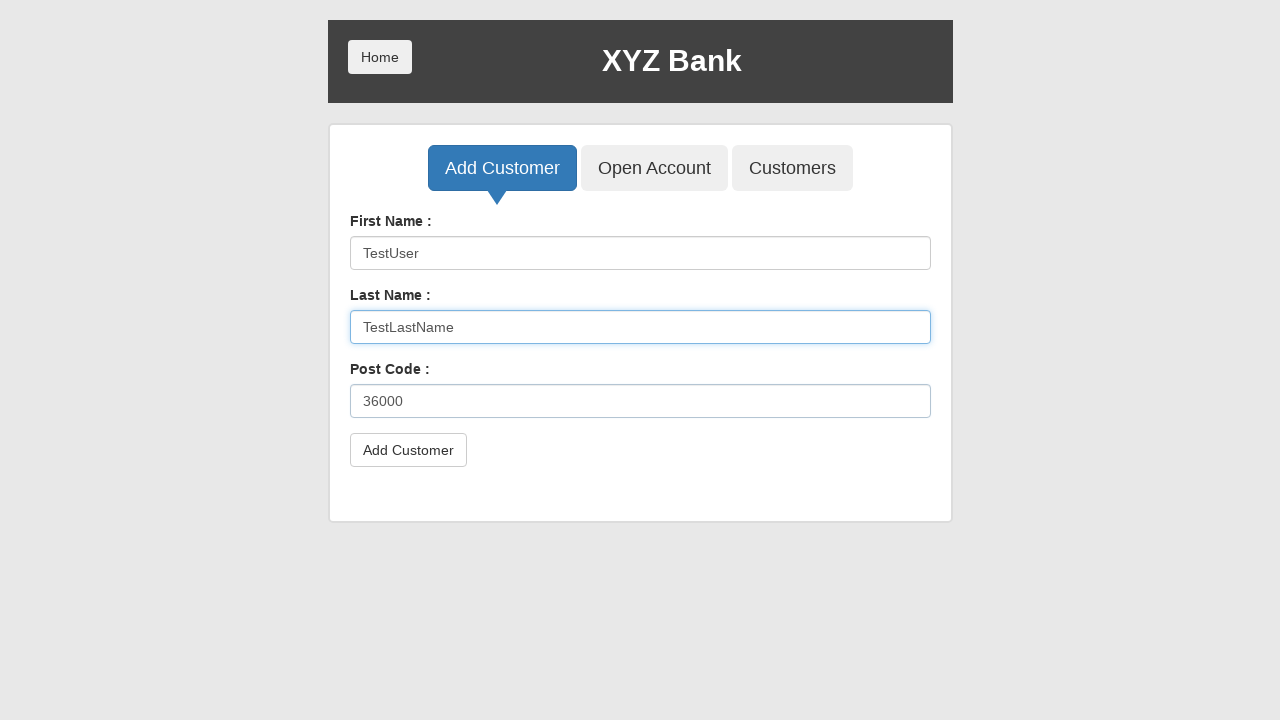

Clicked submit button to create customer at (408, 450) on button[type="submit"]
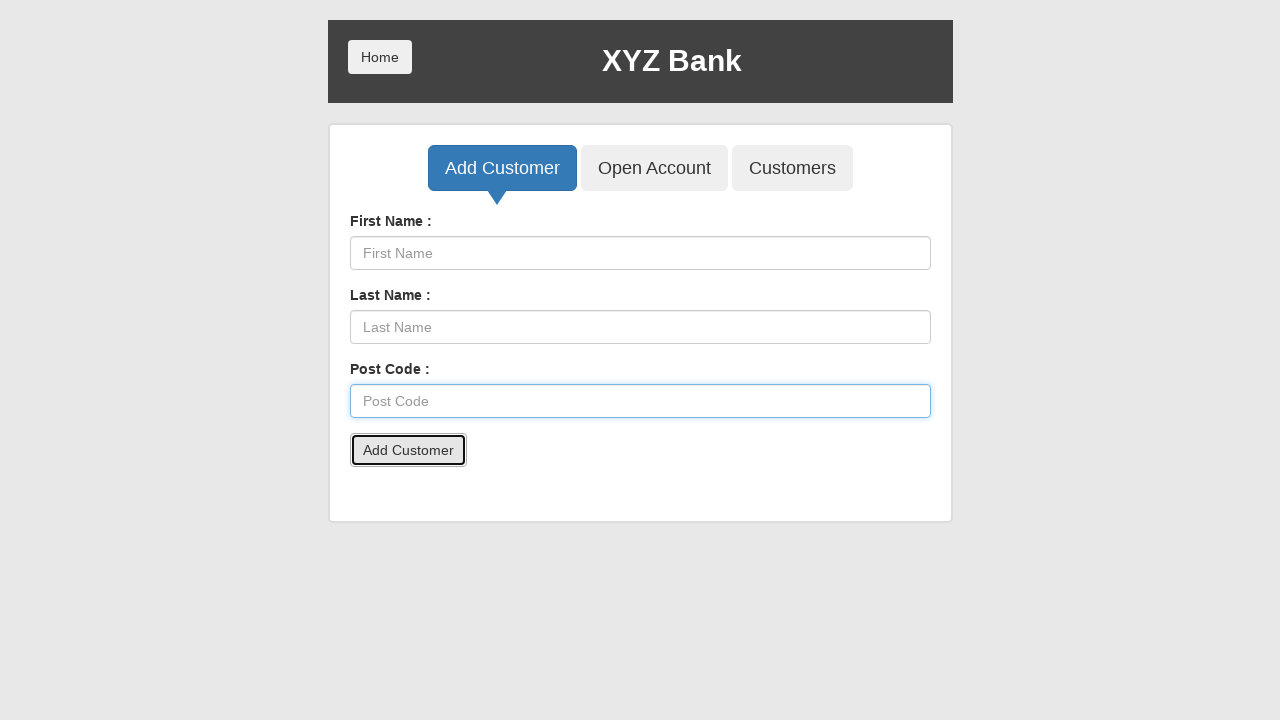

Set up alert dialog handler to accept alerts
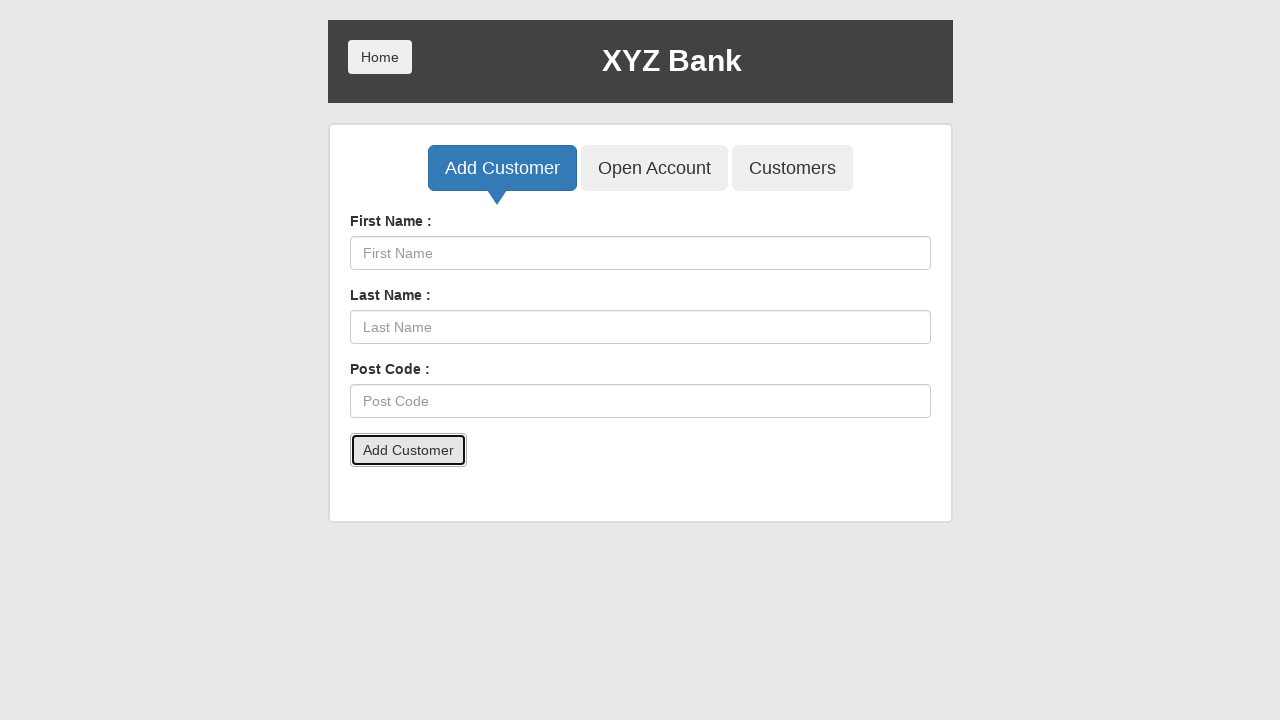

Waited for alert dialog to appear and be handled
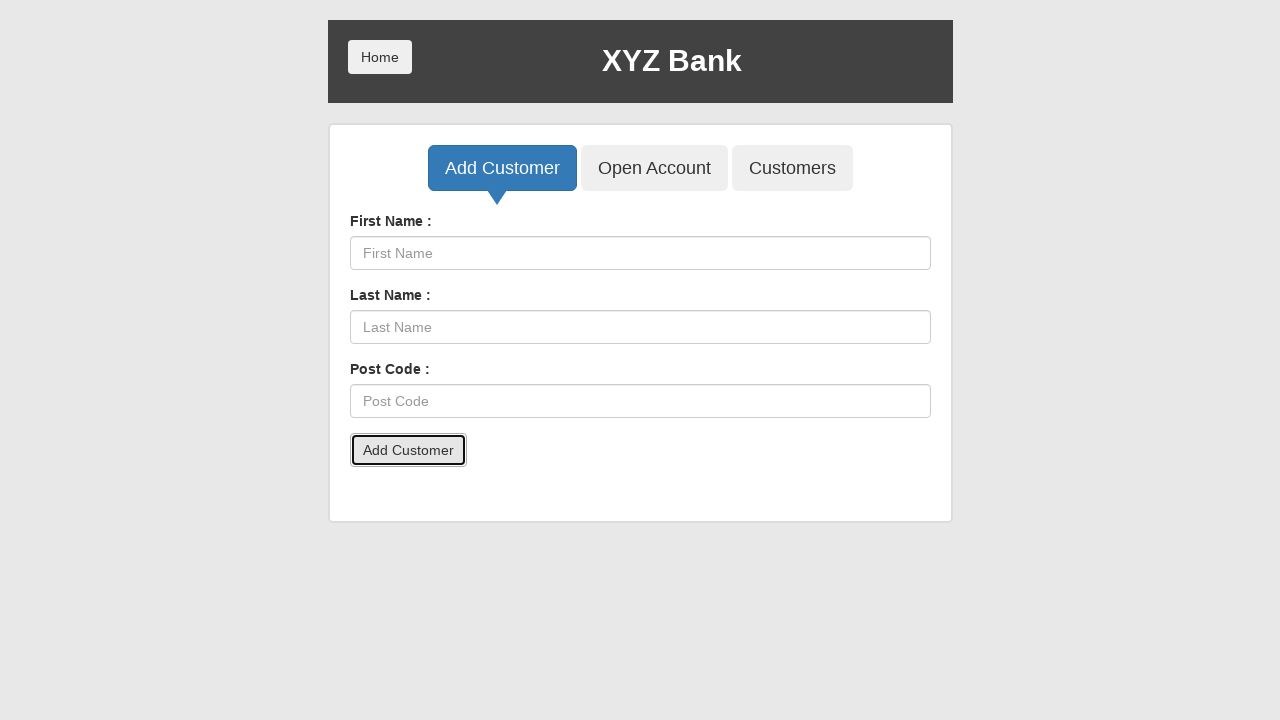

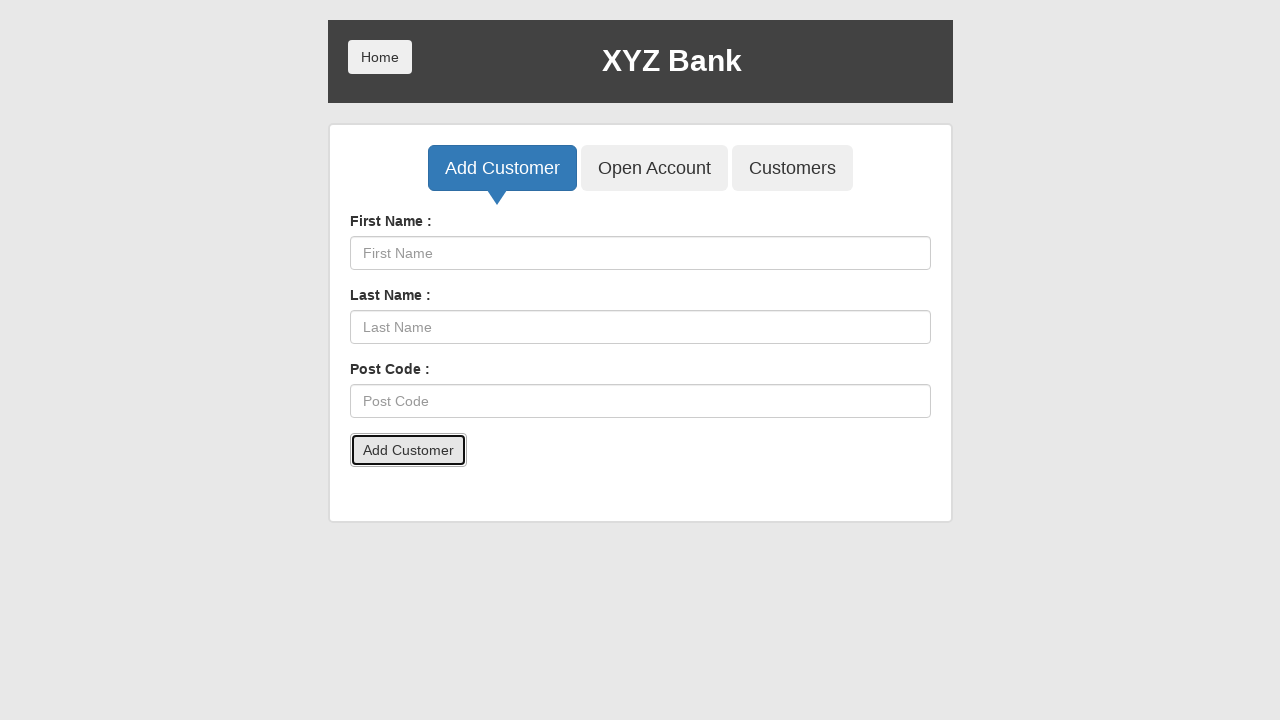